Tests a data types form by filling in various fields (first name, last name, address, email, phone, city, country, job position, company) and submitting the form, then verifying the form validation feedback through background colors.

Starting URL: https://bonigarcia.dev/selenium-webdriver-java/data-types.html

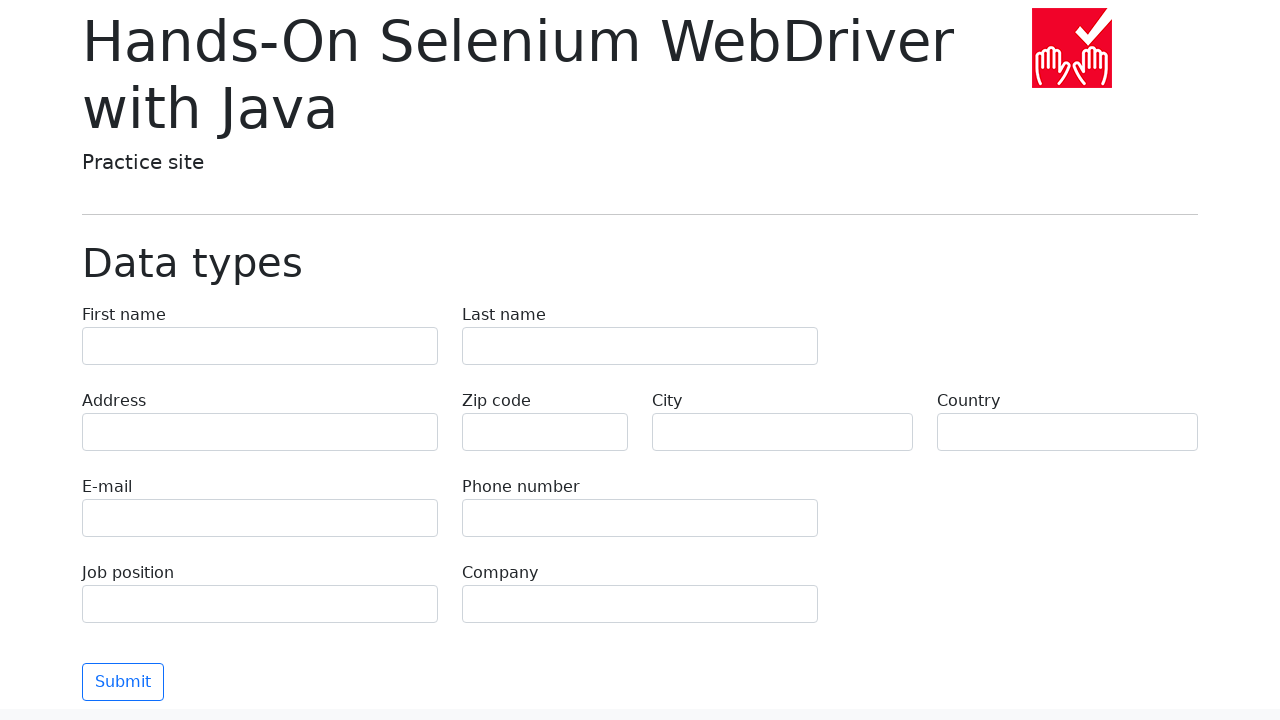

Filled first name field with 'John' on input[name='first-name']
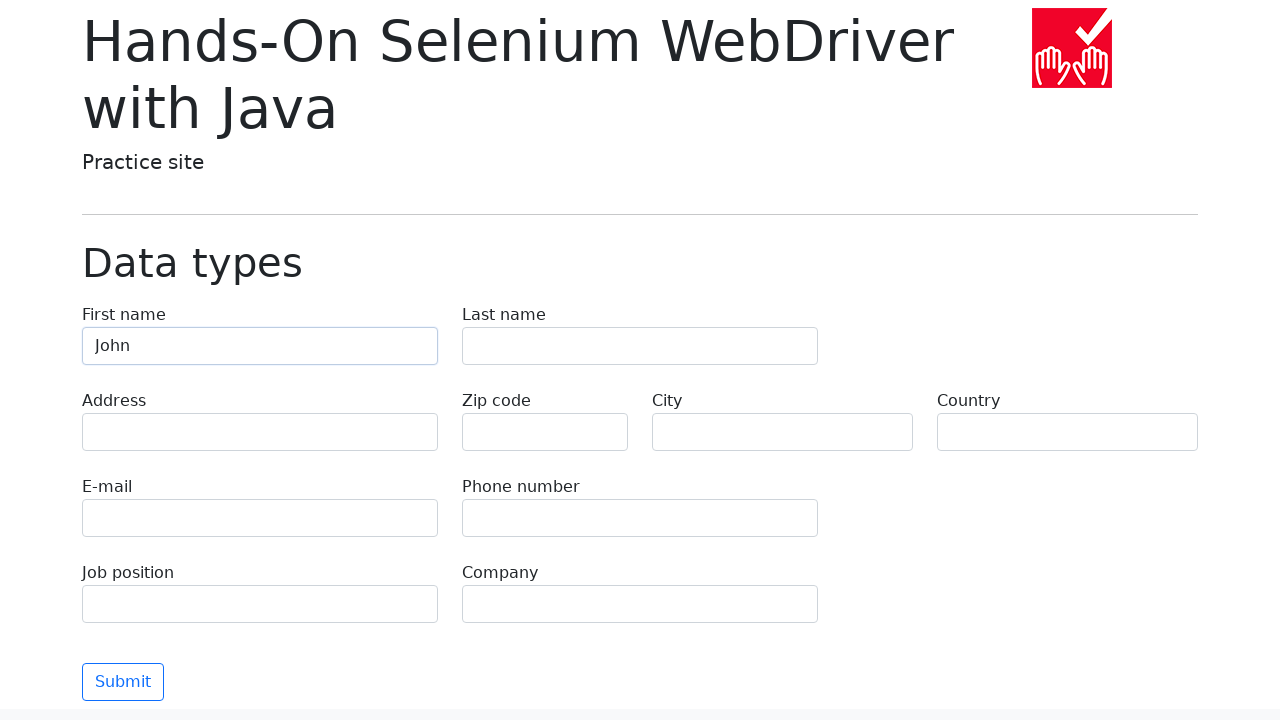

Filled last name field with 'Anderson' on input[name='last-name']
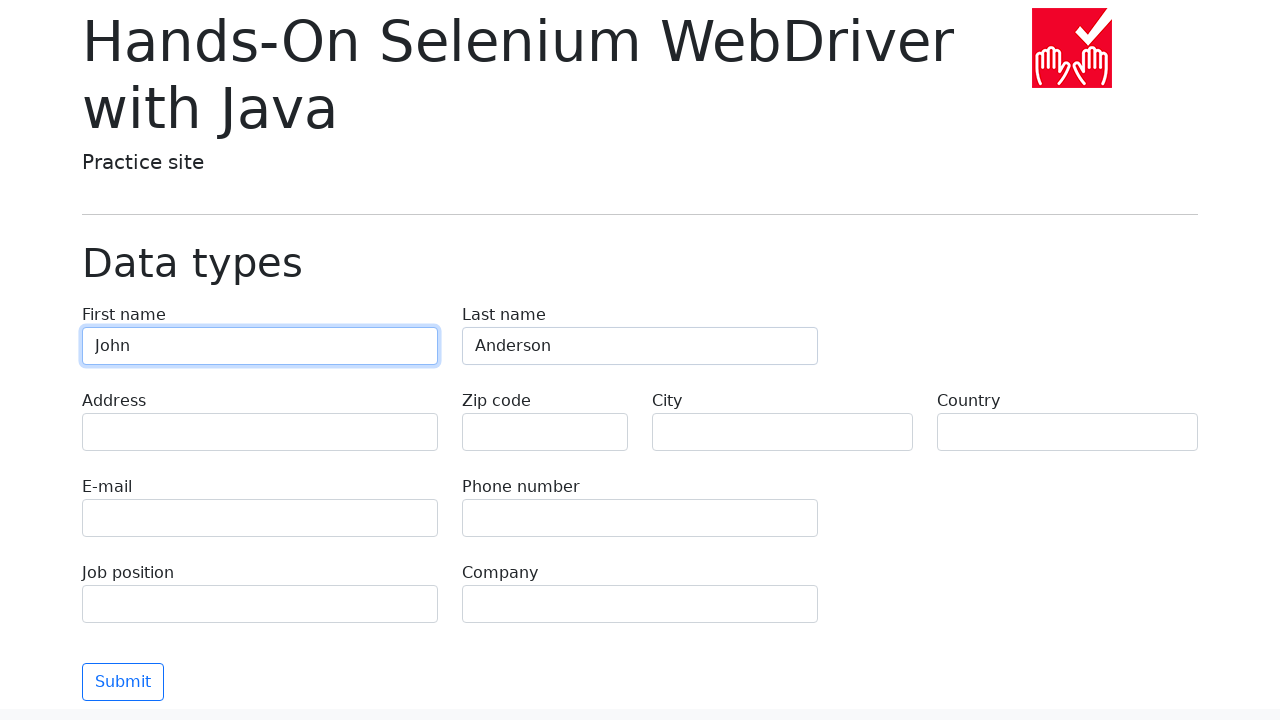

Filled address field with '742 Evergreen Terrace' on input[name='address']
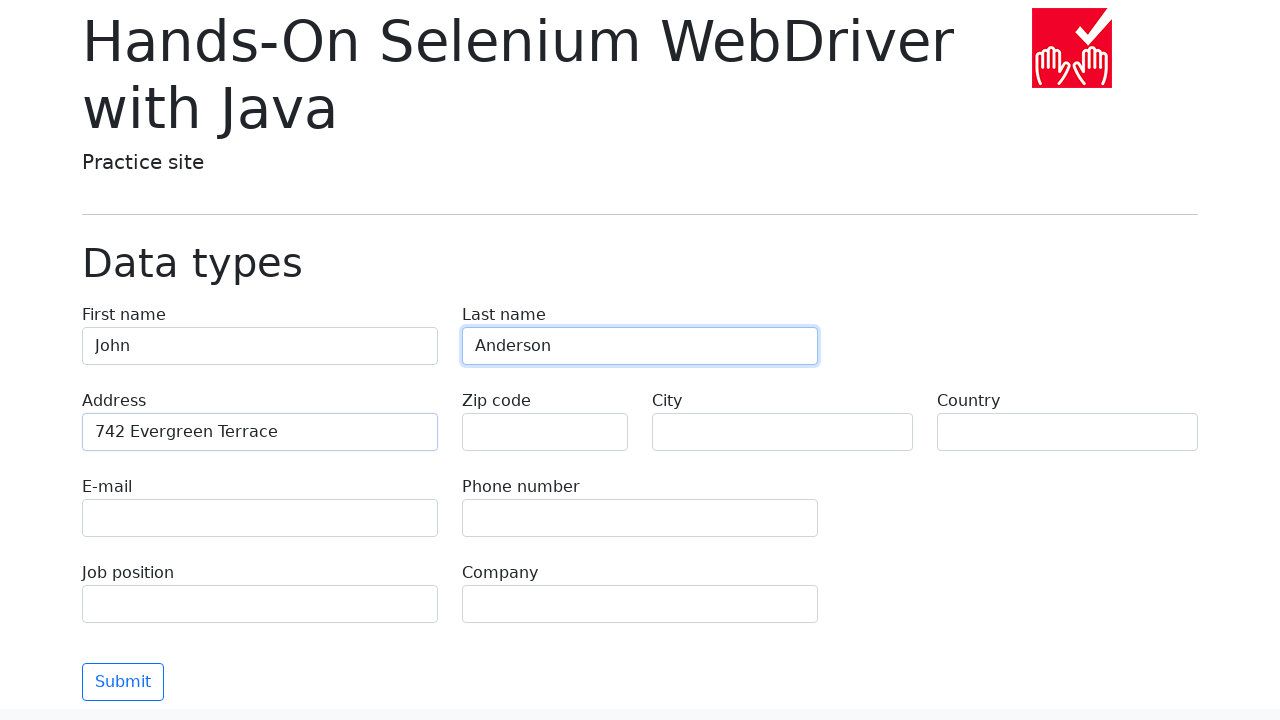

Filled email field with 'john.anderson@testmail.com' on input[name='e-mail']
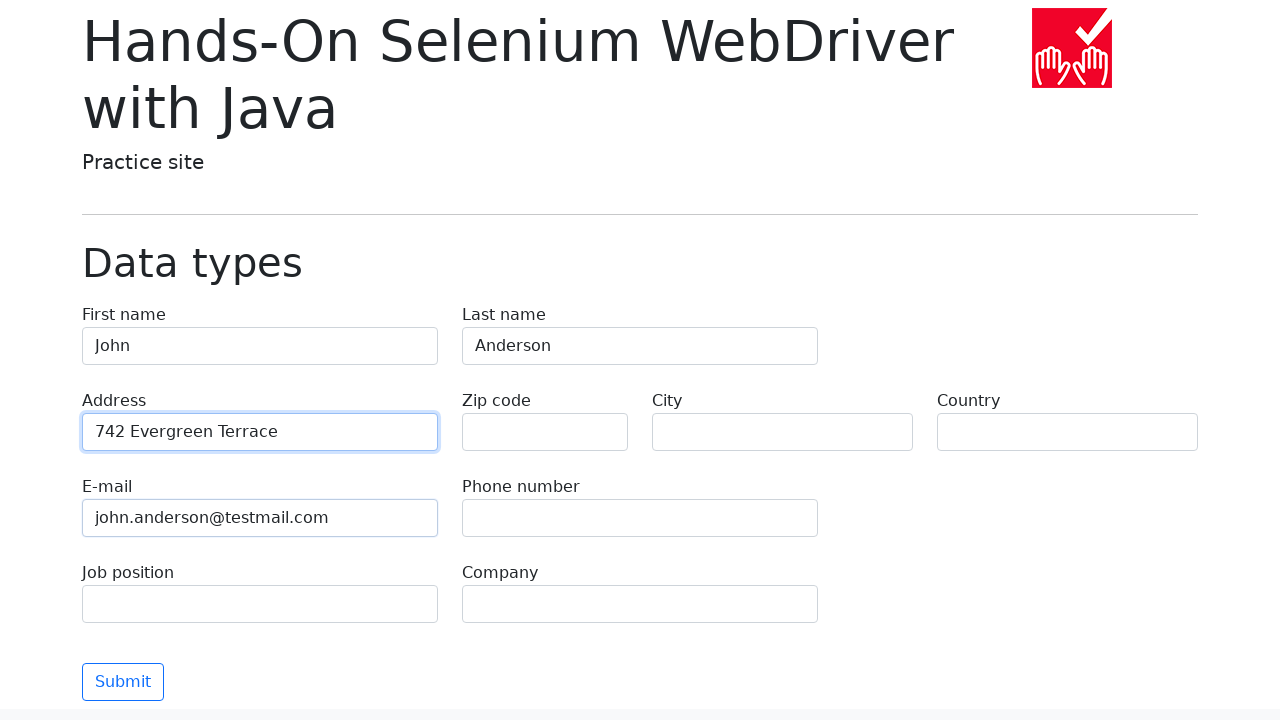

Filled phone field with '5551234567' on input[name='phone']
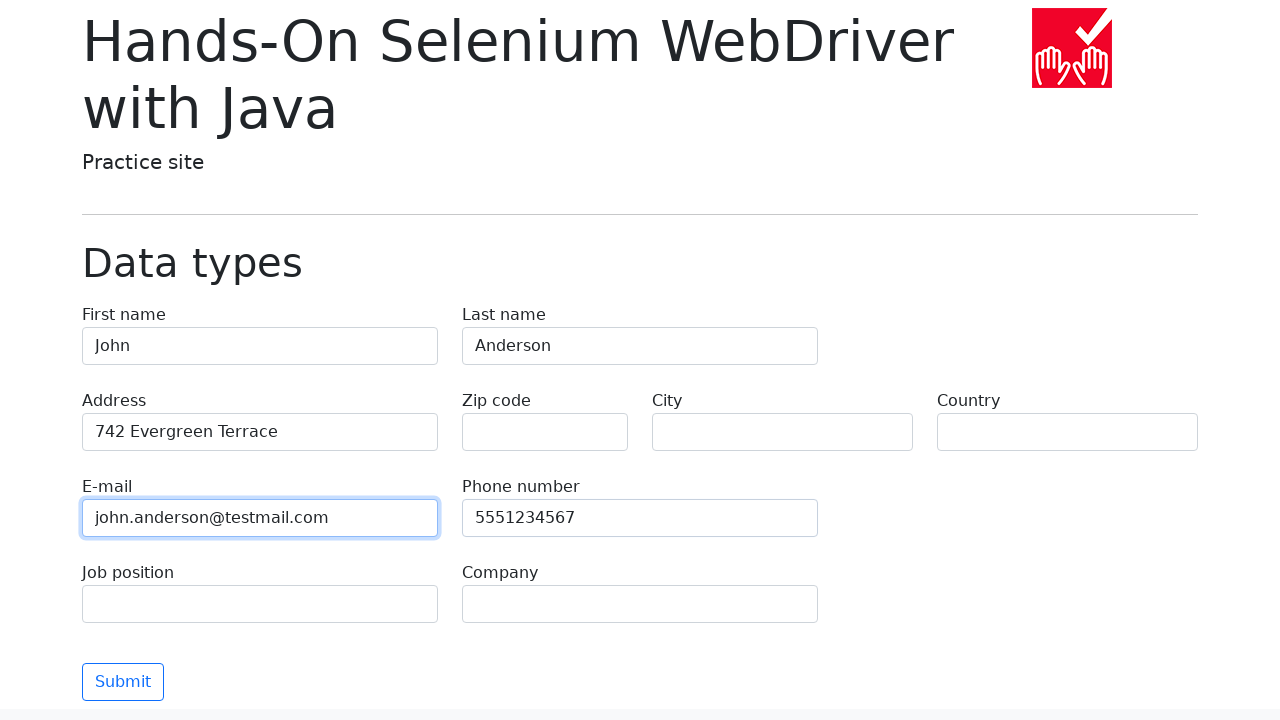

Filled city field with 'Springfield' on input[name='city']
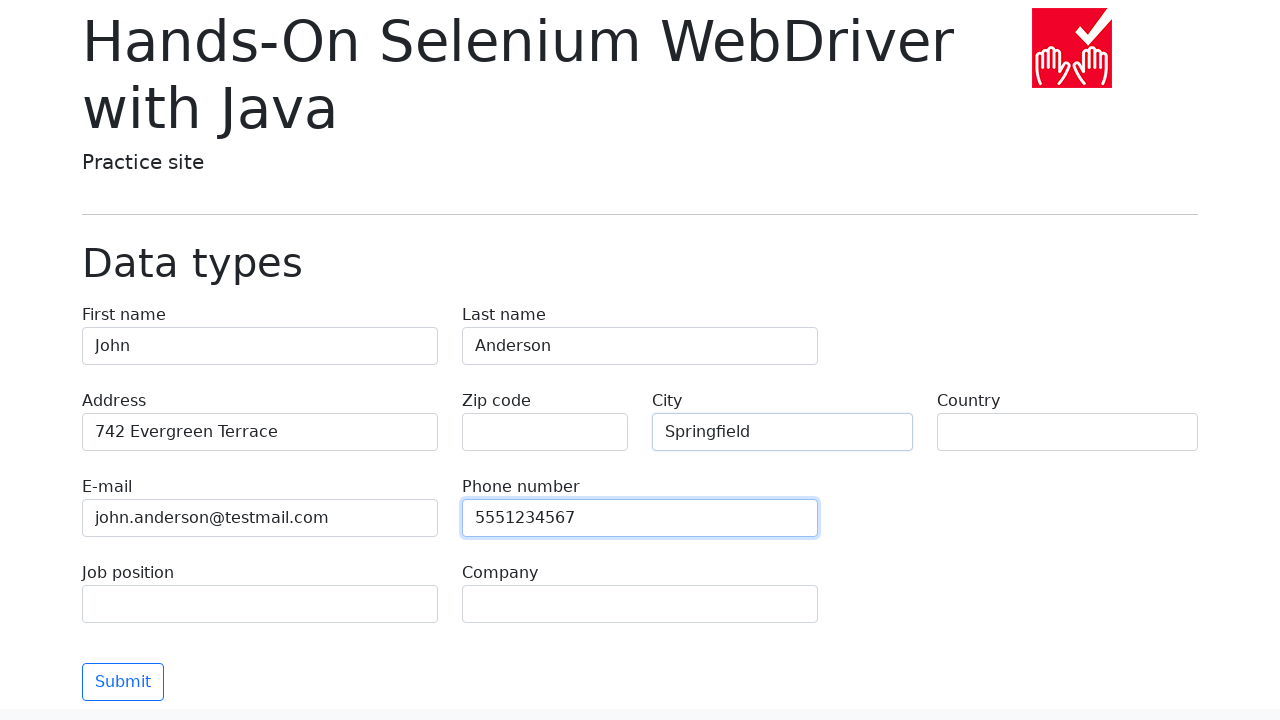

Filled country field with 'United States' on input[name='country']
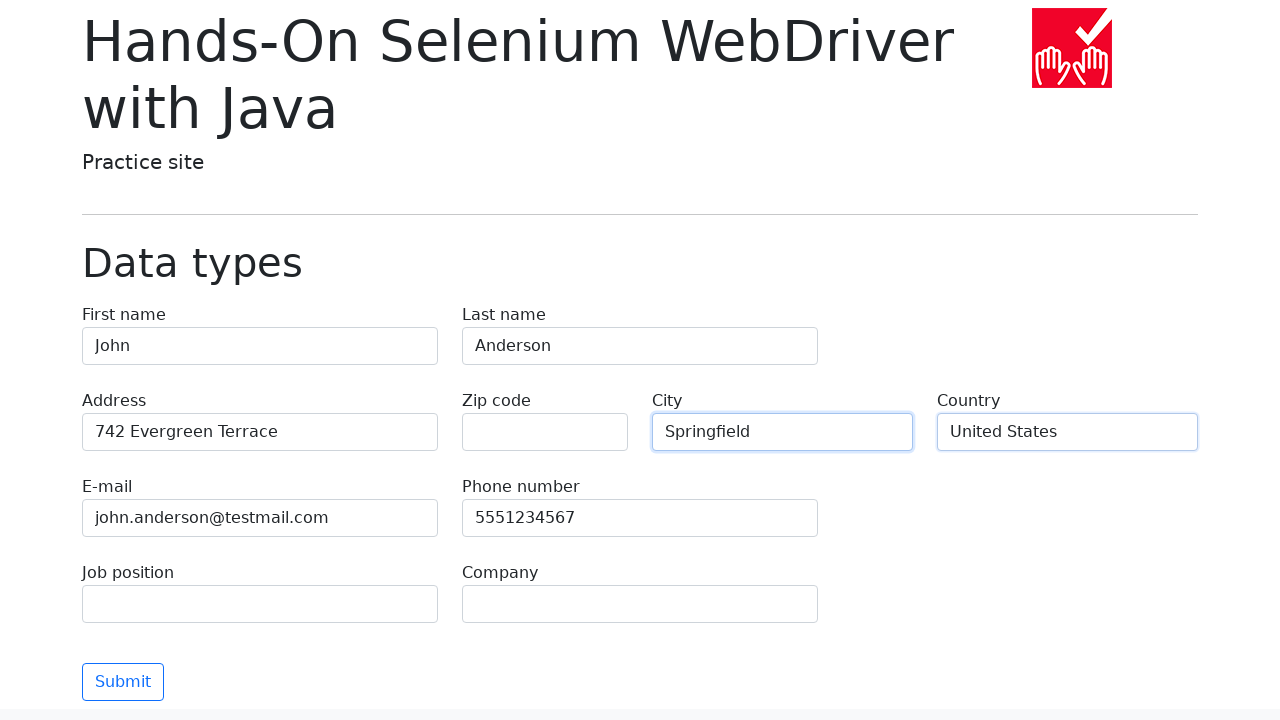

Filled job position field with 'Software Engineer' on input[name='job-position']
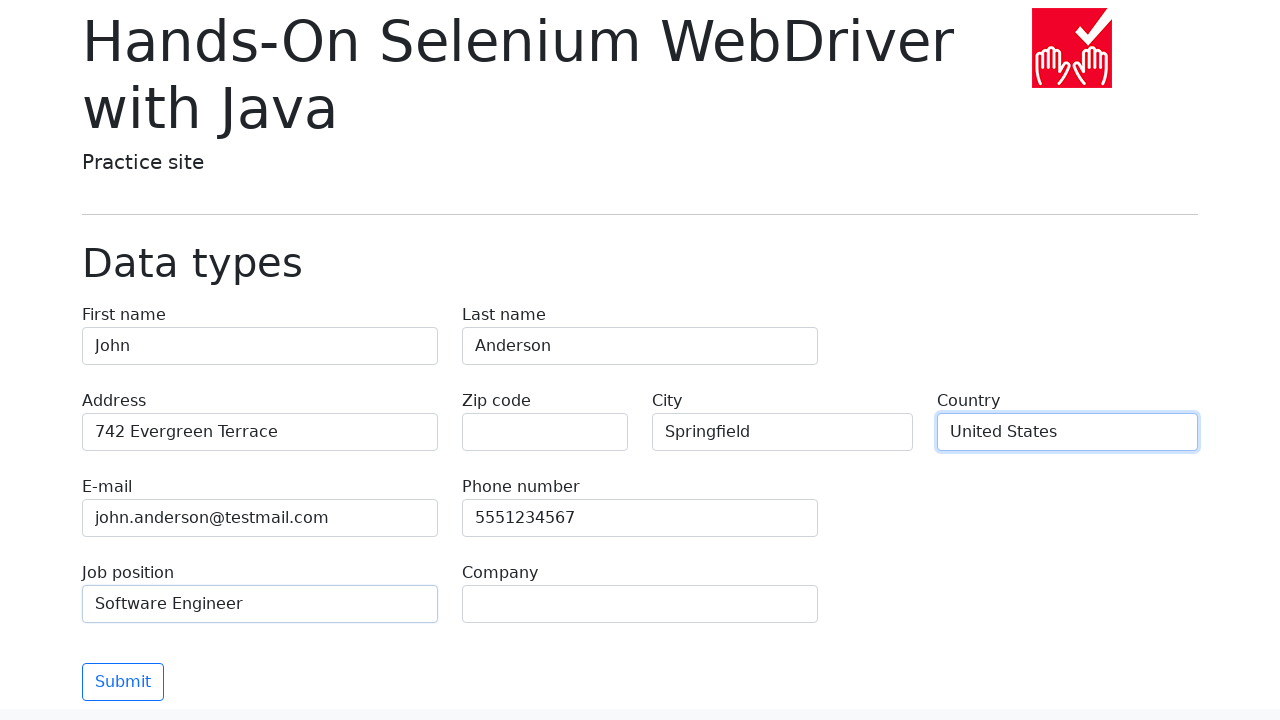

Filled company field with 'Tech Solutions Inc' on input[name='company']
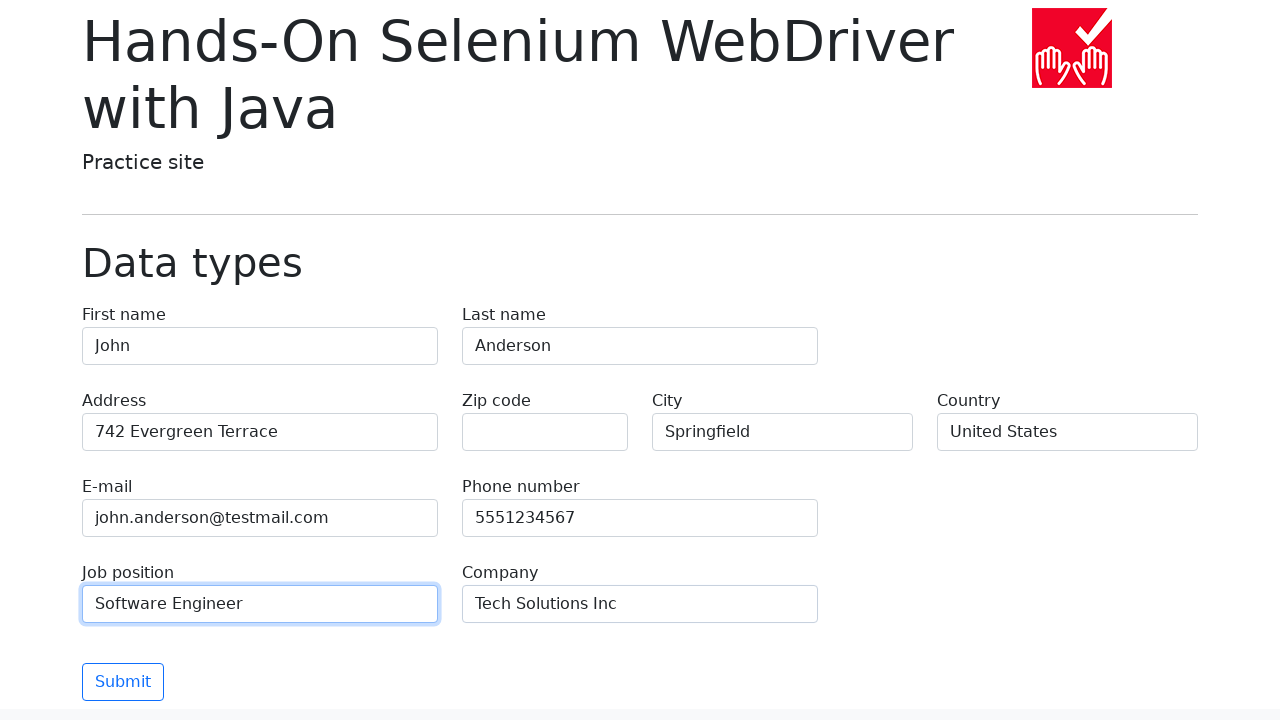

Clicked Submit button to submit form at (123, 682) on button:has-text('Submit')
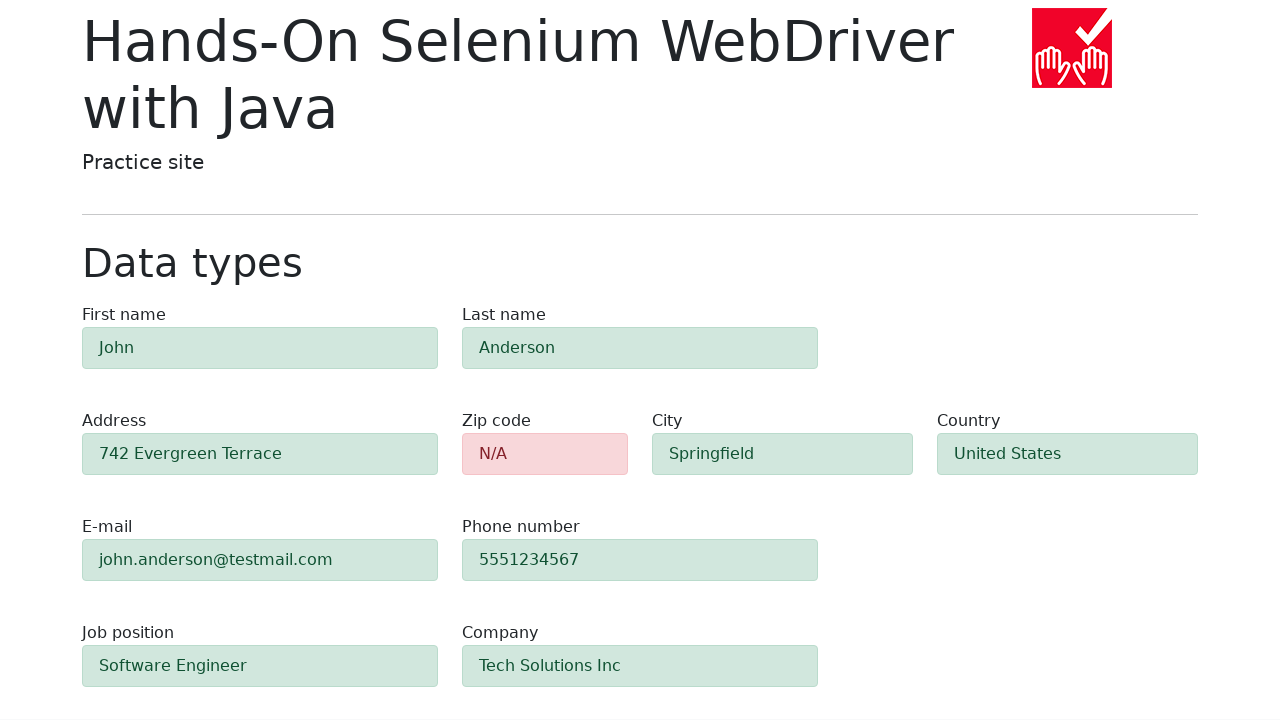

Waited for zip-code field to appear (validation incomplete)
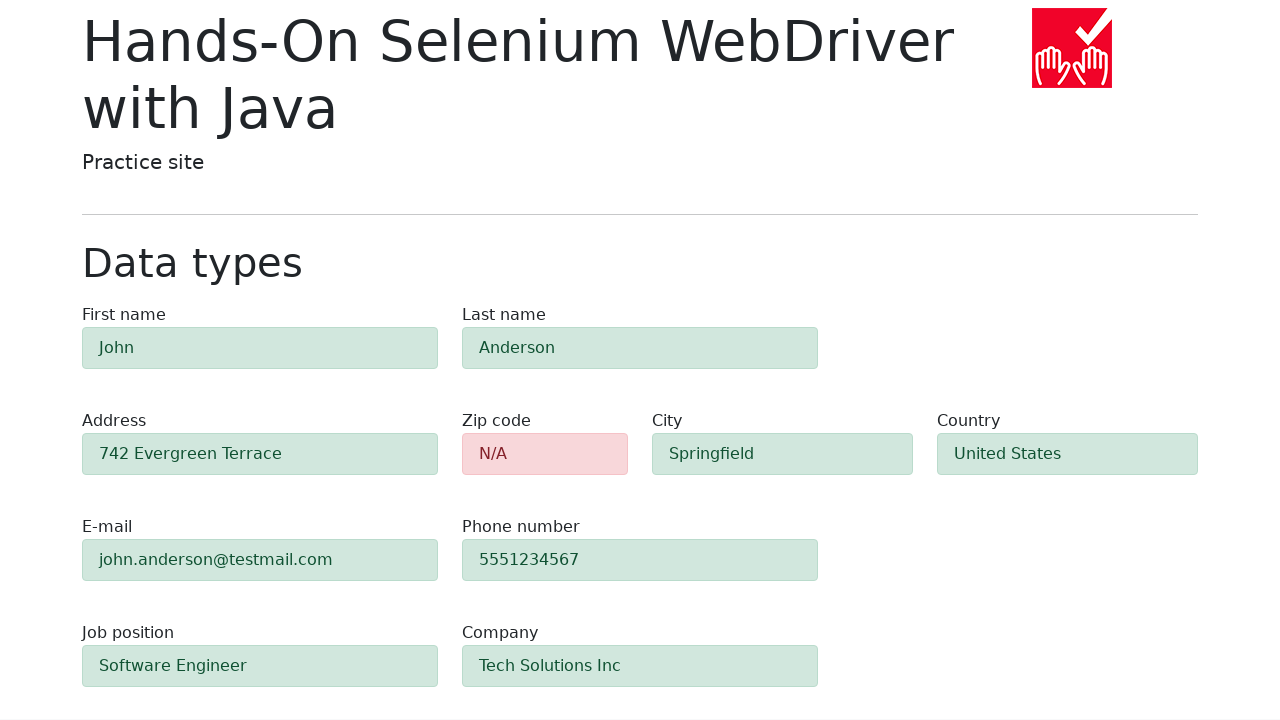

Waited for first-name field to appear with validation feedback
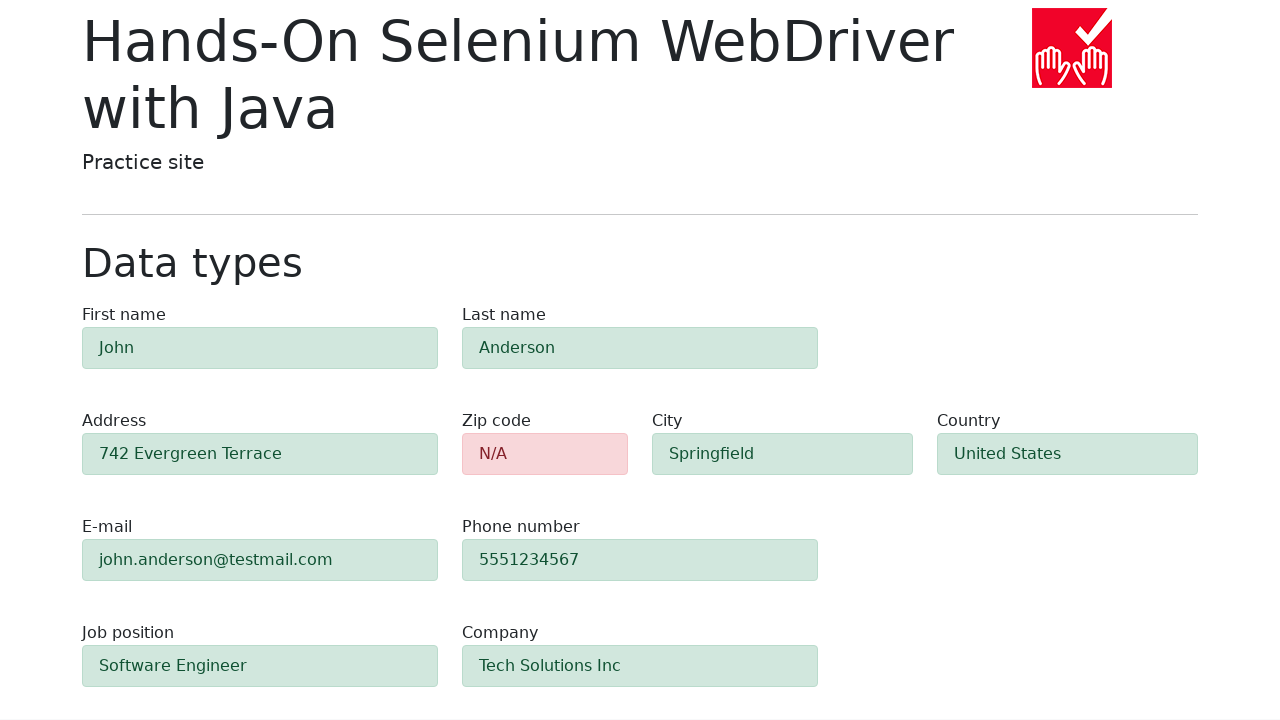

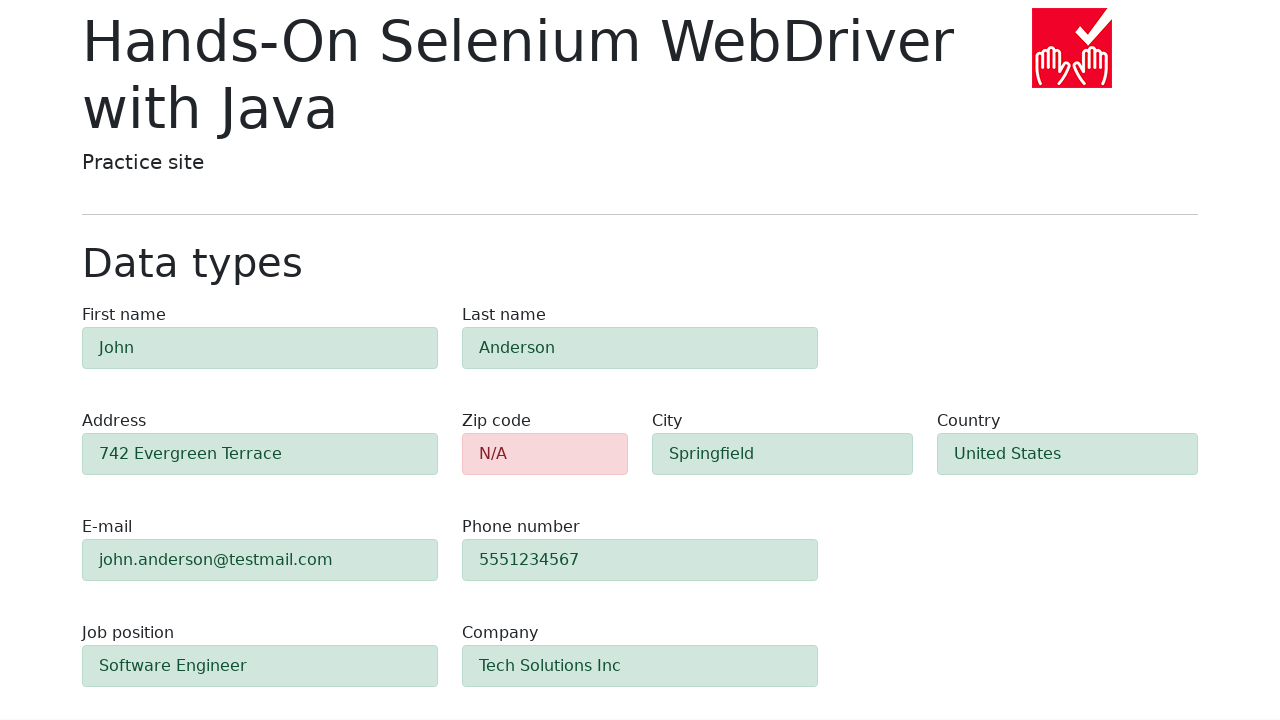